Tests navigation through dynamic loading examples by clicking on link text elements and verifying page headers for both Example 1 (hidden element) and Example 2 (rendered element)

Starting URL: https://the-internet.herokuapp.com/dynamic_loading

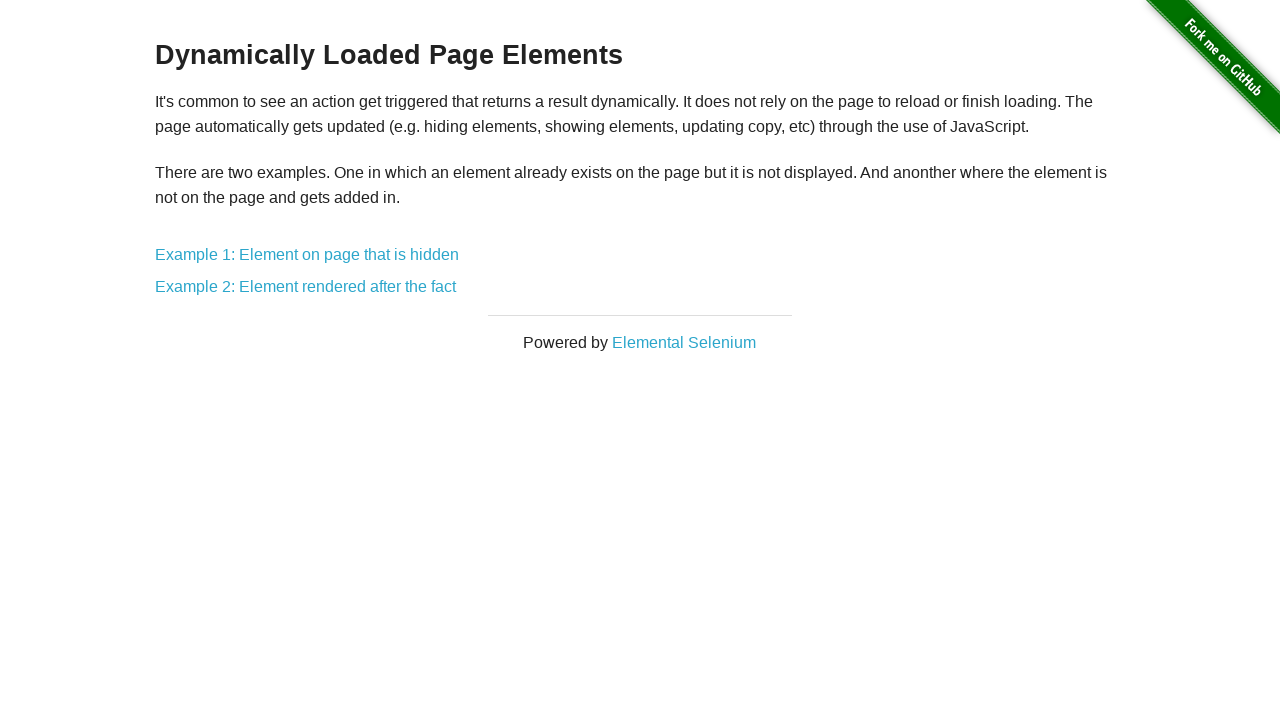

Clicked on Example 1 link (hidden element) at (307, 255) on text=Example 1: Element on page that is hidden
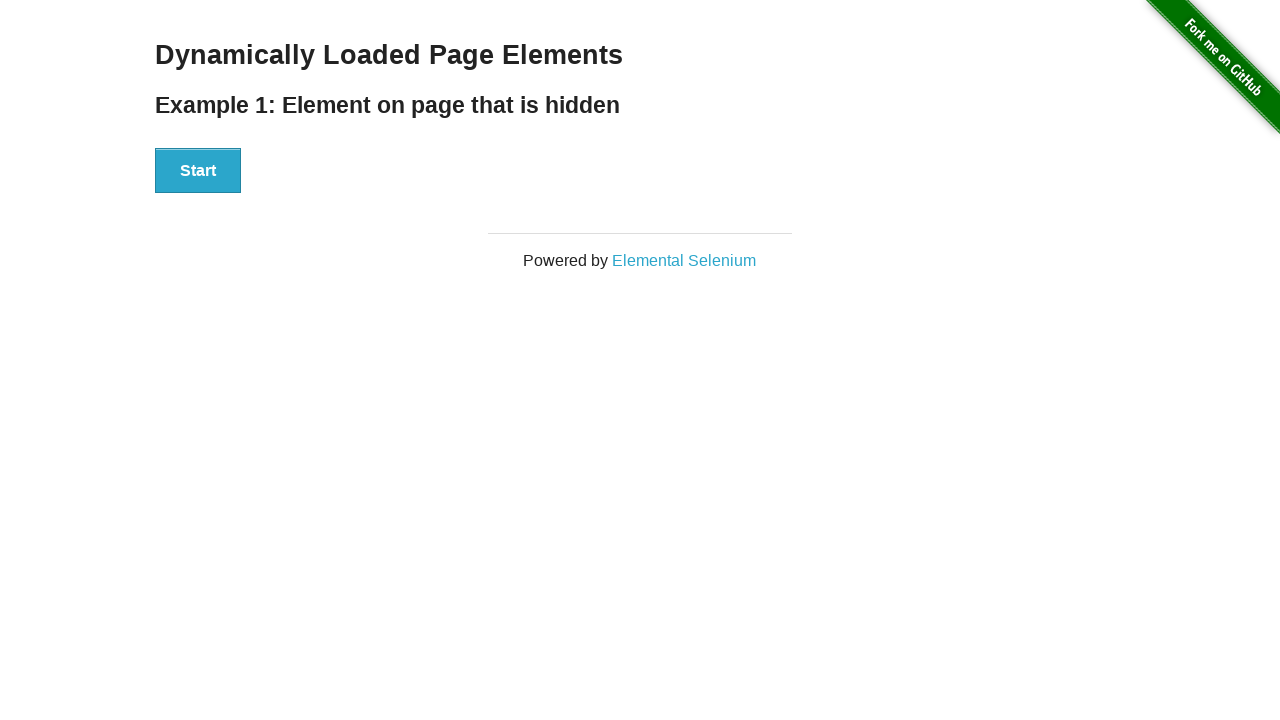

Waited for h4 header to appear on Example 1 page
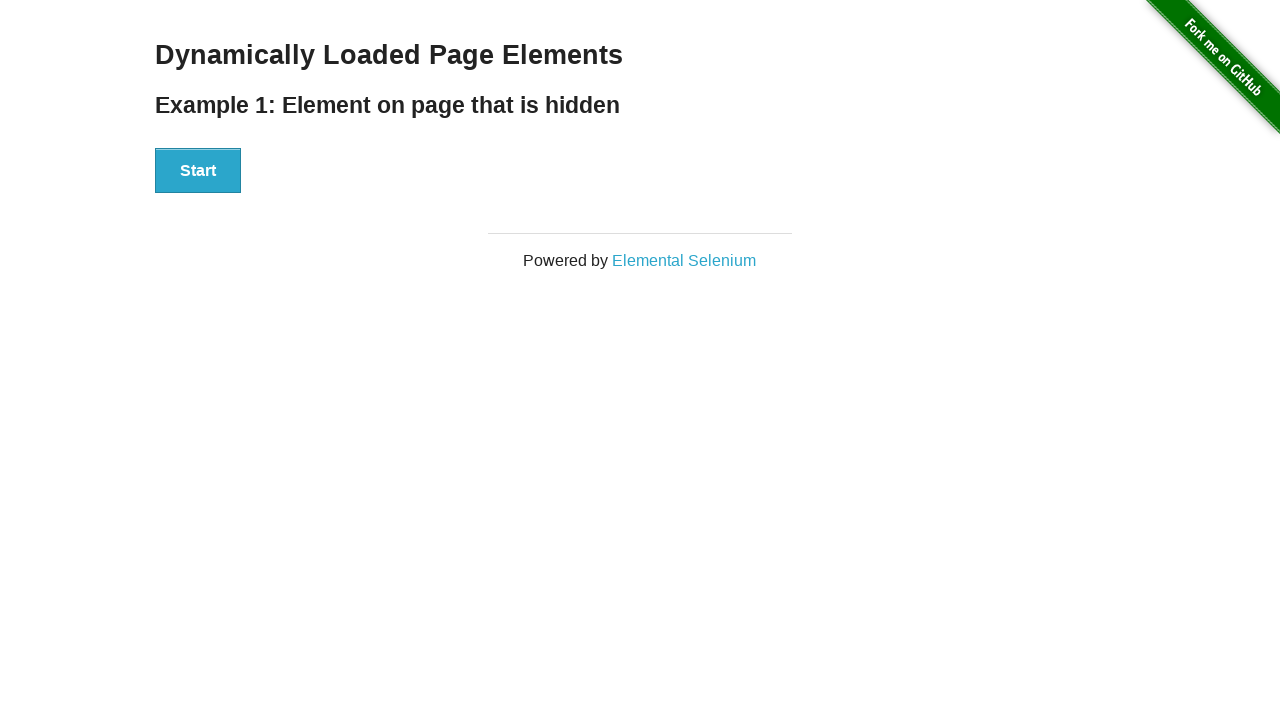

Navigated back to dynamic loading main page
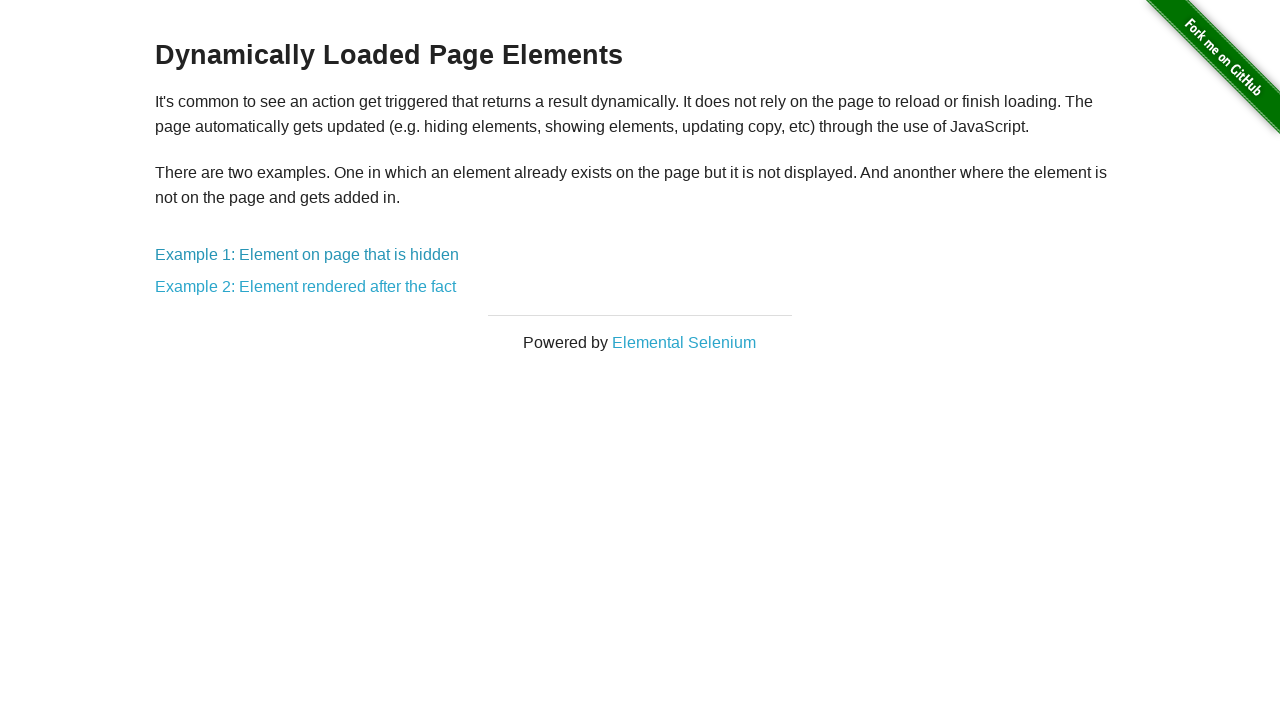

Clicked on Example 2 link (rendered element) at (306, 287) on text=Example 2:
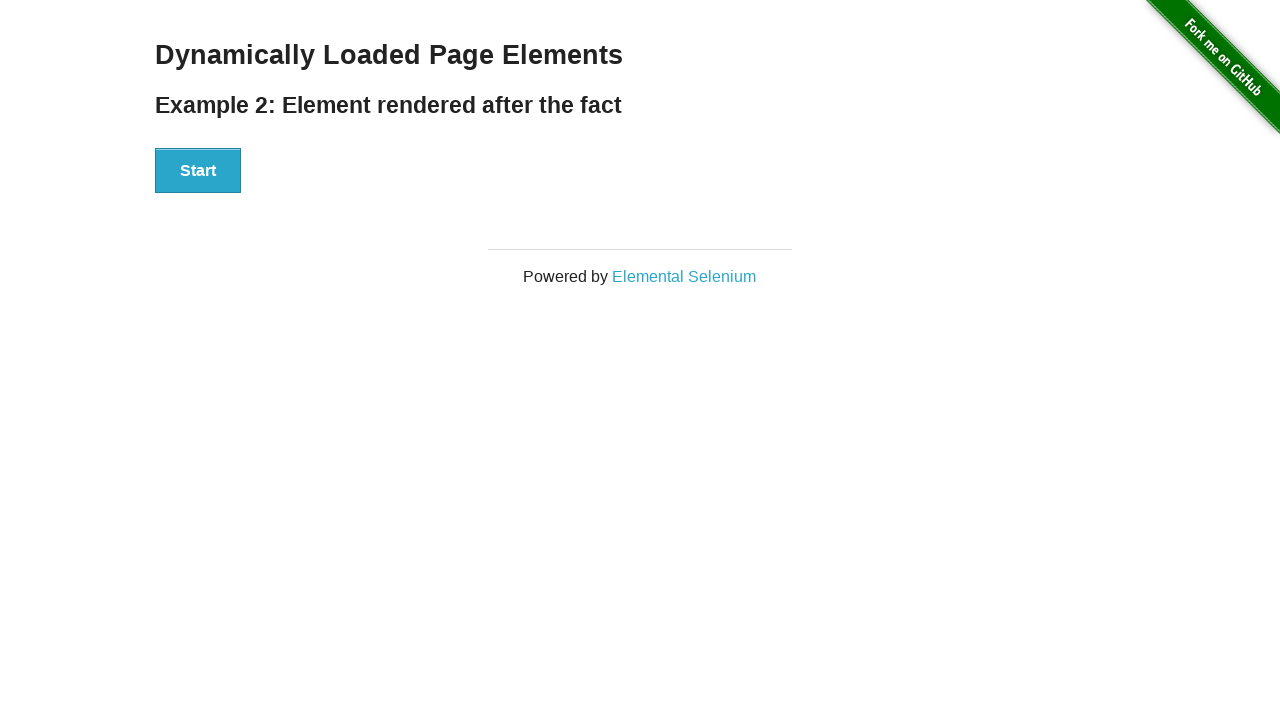

Waited for h4 header to appear on Example 2 page
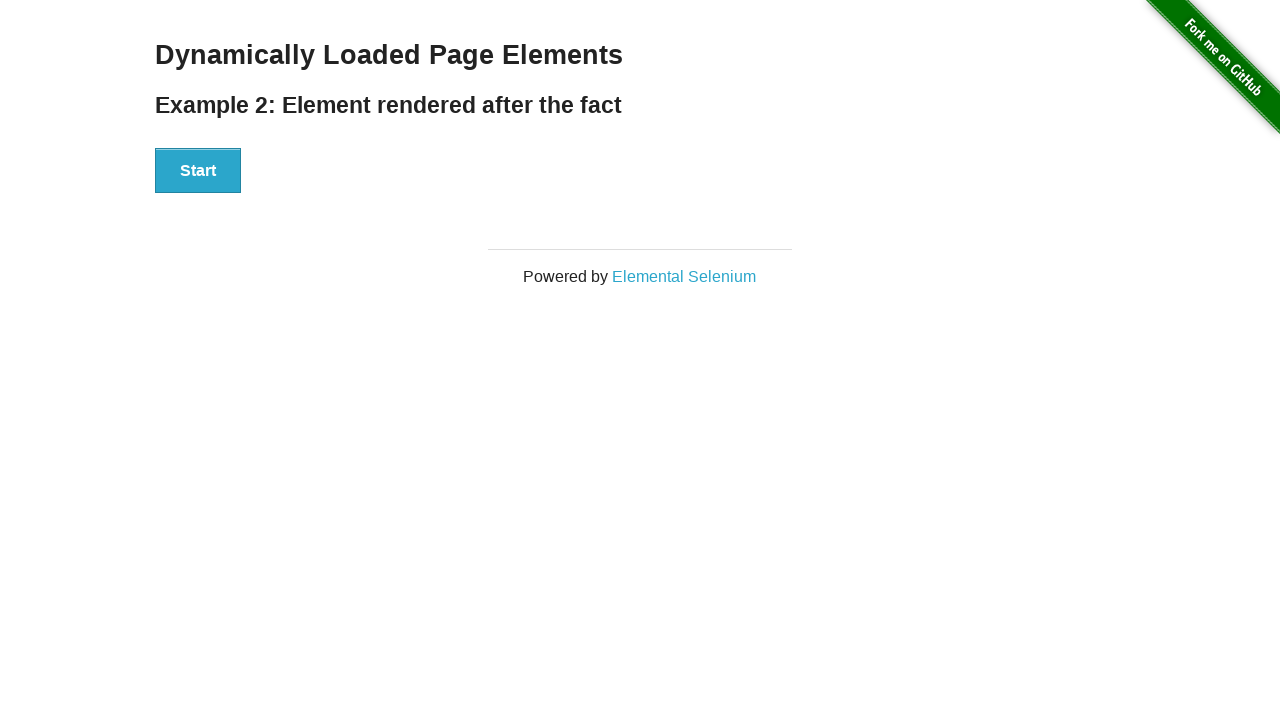

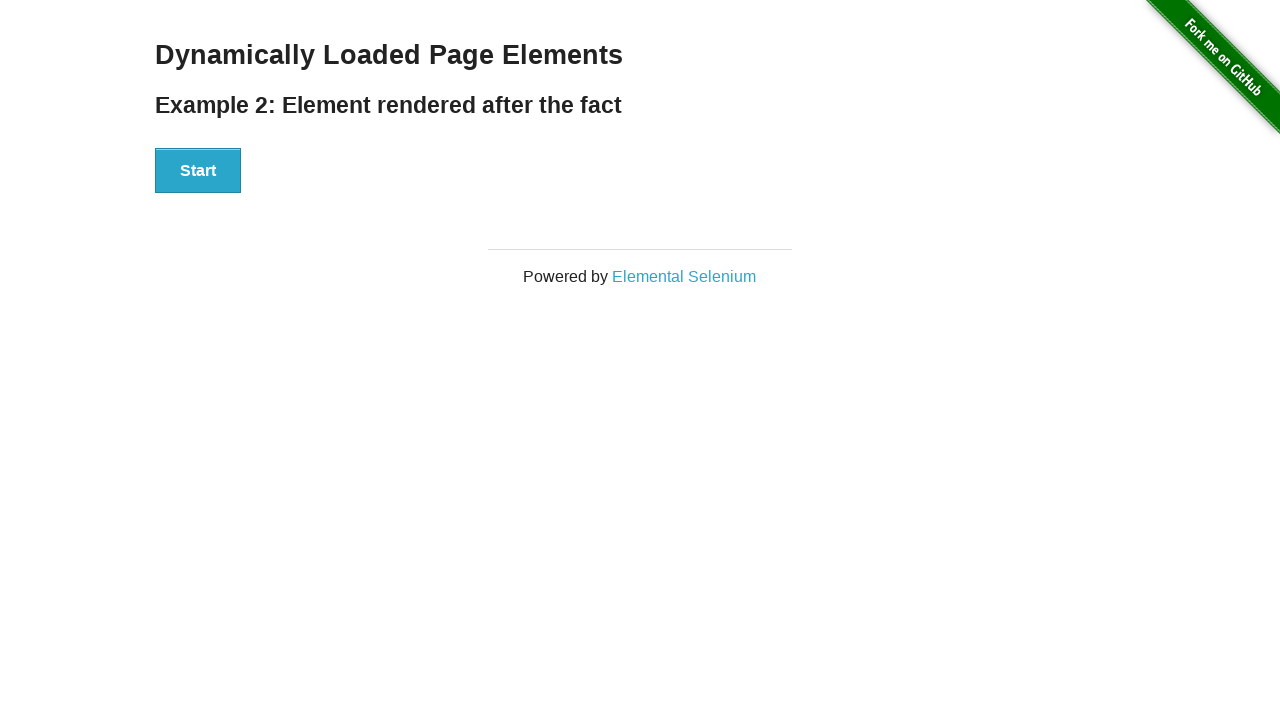